Tests finding an element that is dynamically created (not just unhidden) after clicking a start button.

Starting URL: http://the-internet.herokuapp.com/dynamic_loading/2

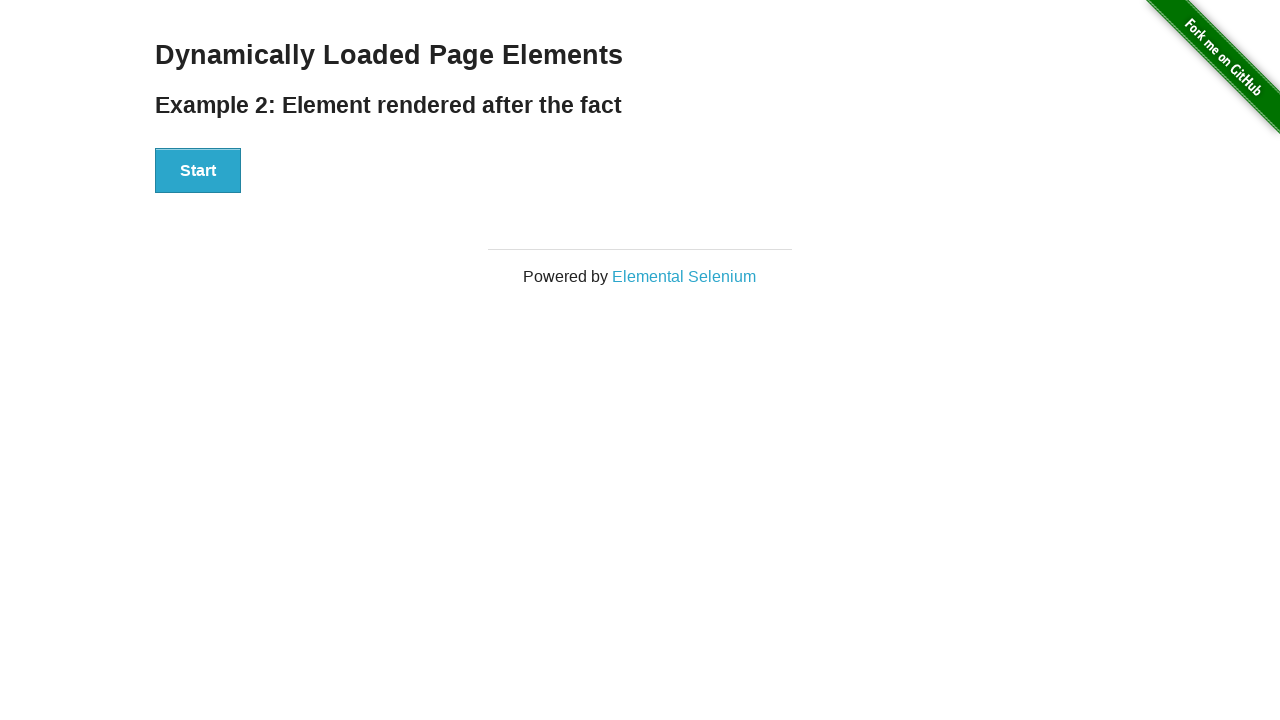

Navigated to dynamic loading page
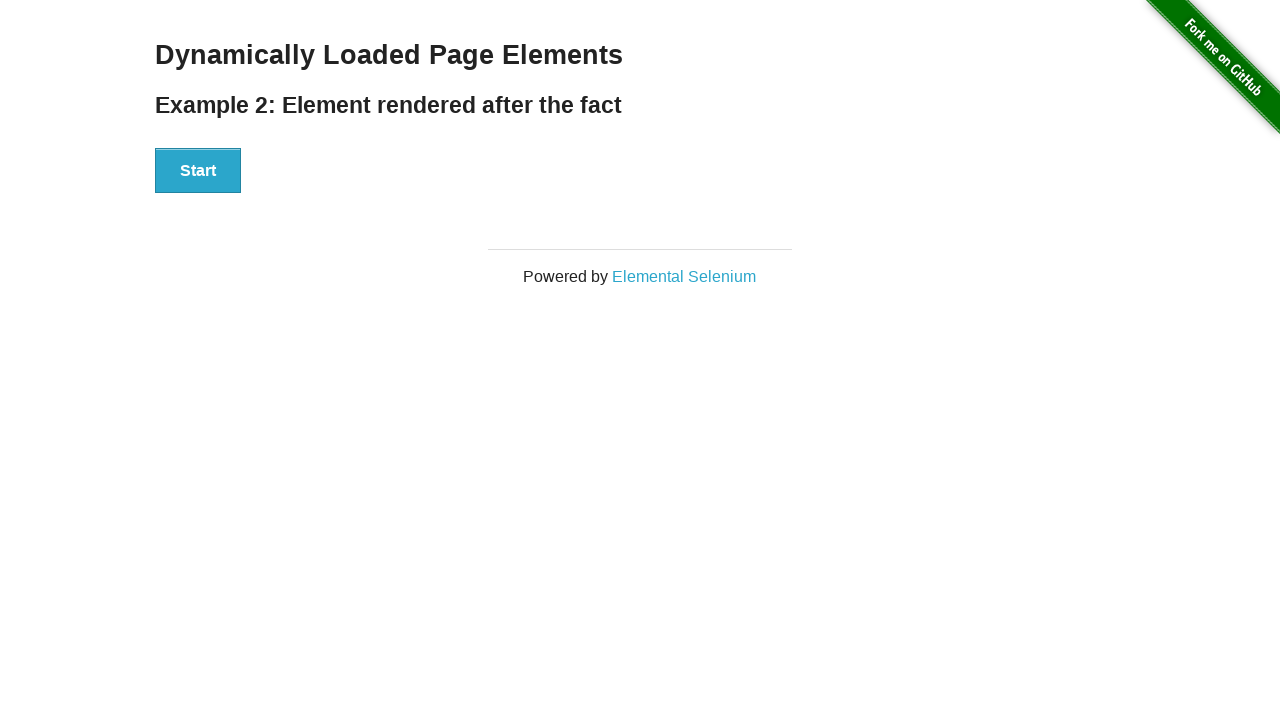

Clicked Start button to trigger dynamic element creation at (198, 171) on #start button
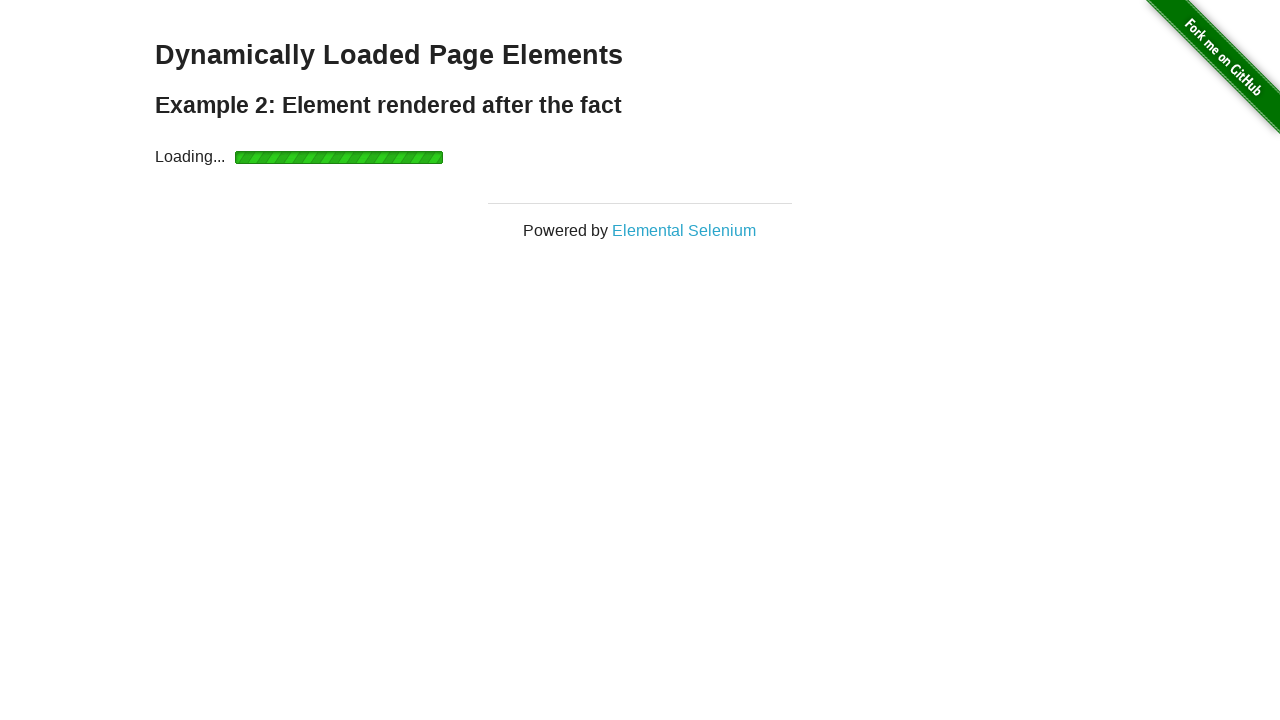

Dynamically created element appeared after page load
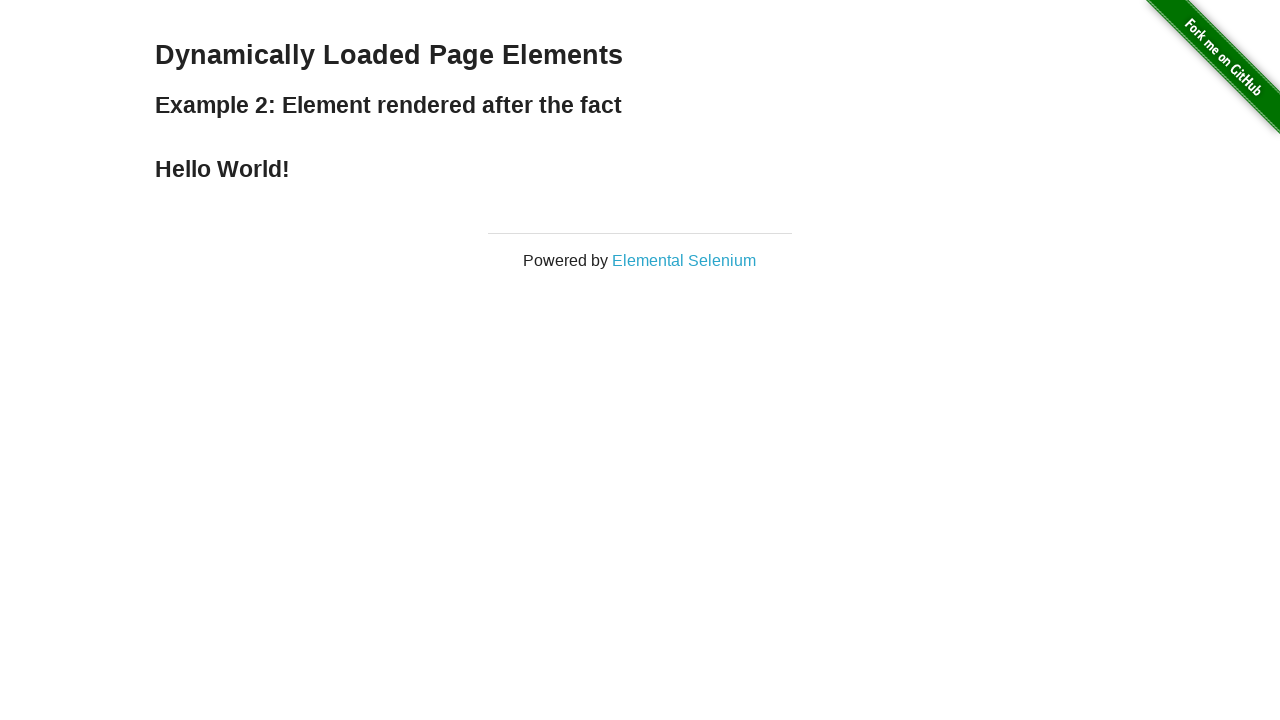

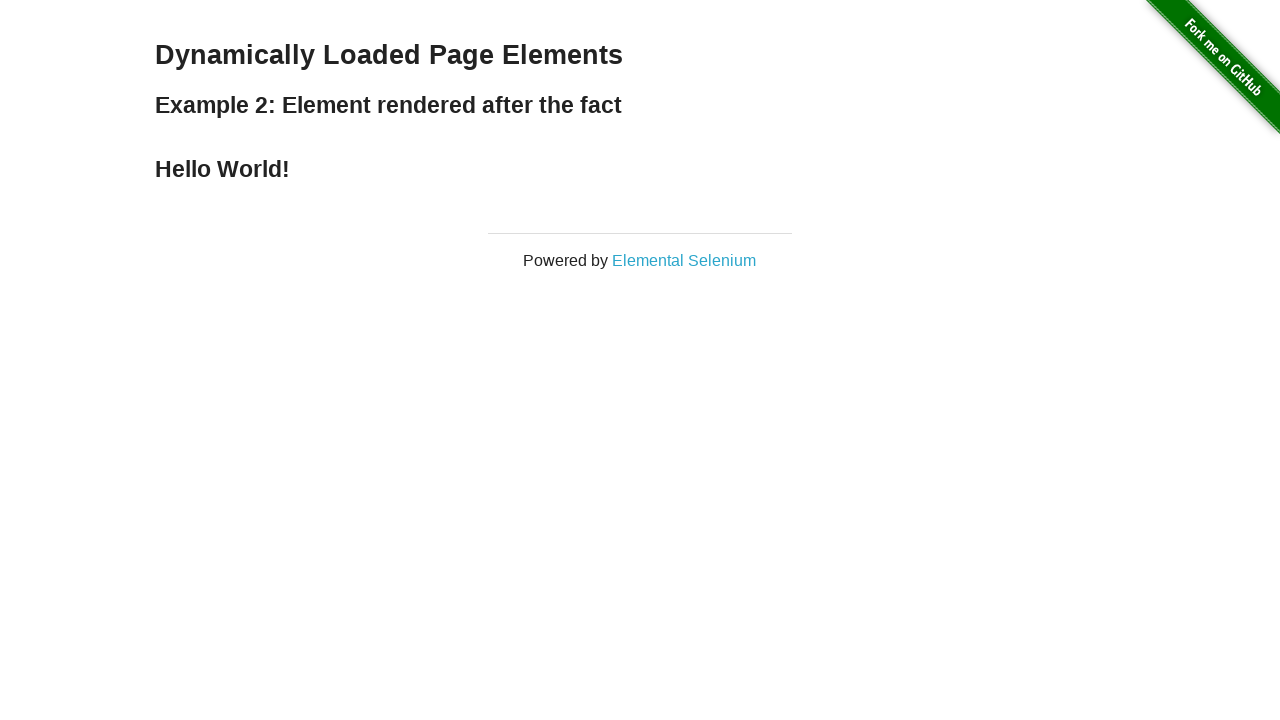